Tests a registration form by filling in name, last name, and email fields, then submitting and verifying the success message

Starting URL: http://suninjuly.github.io/registration1.html

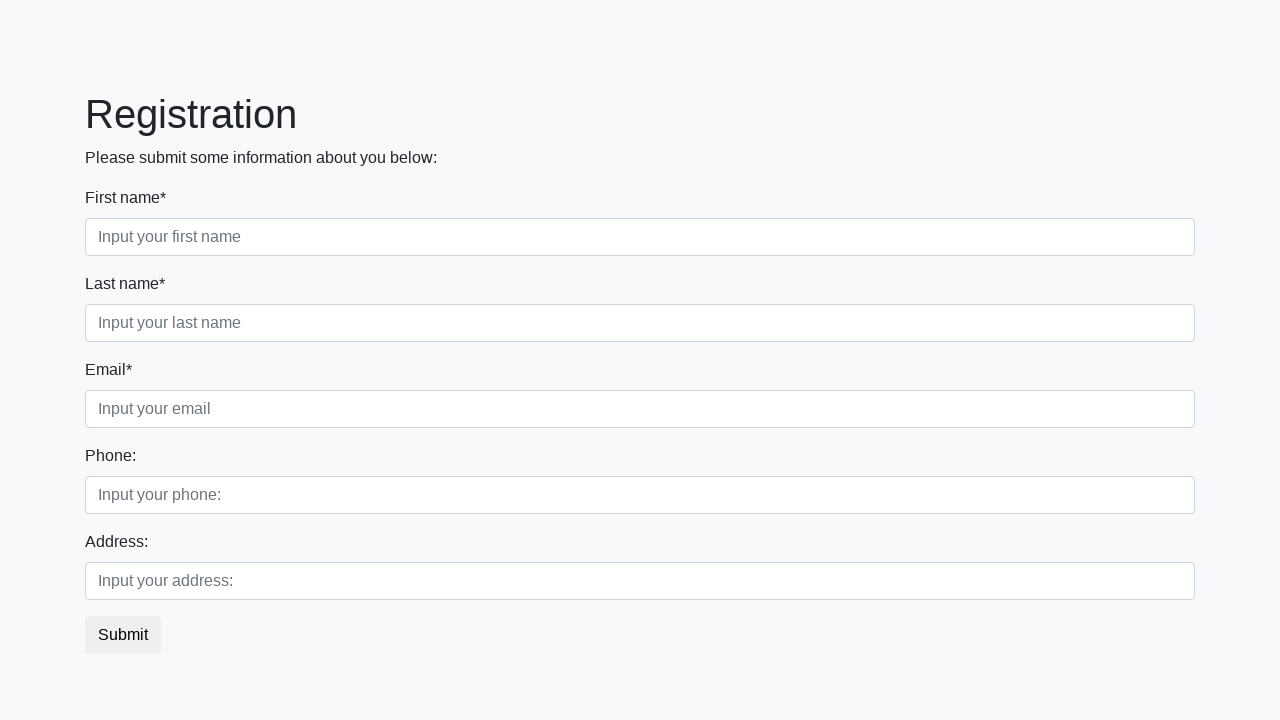

Filled first name field with 'traTATATA' on div.first_block input.first
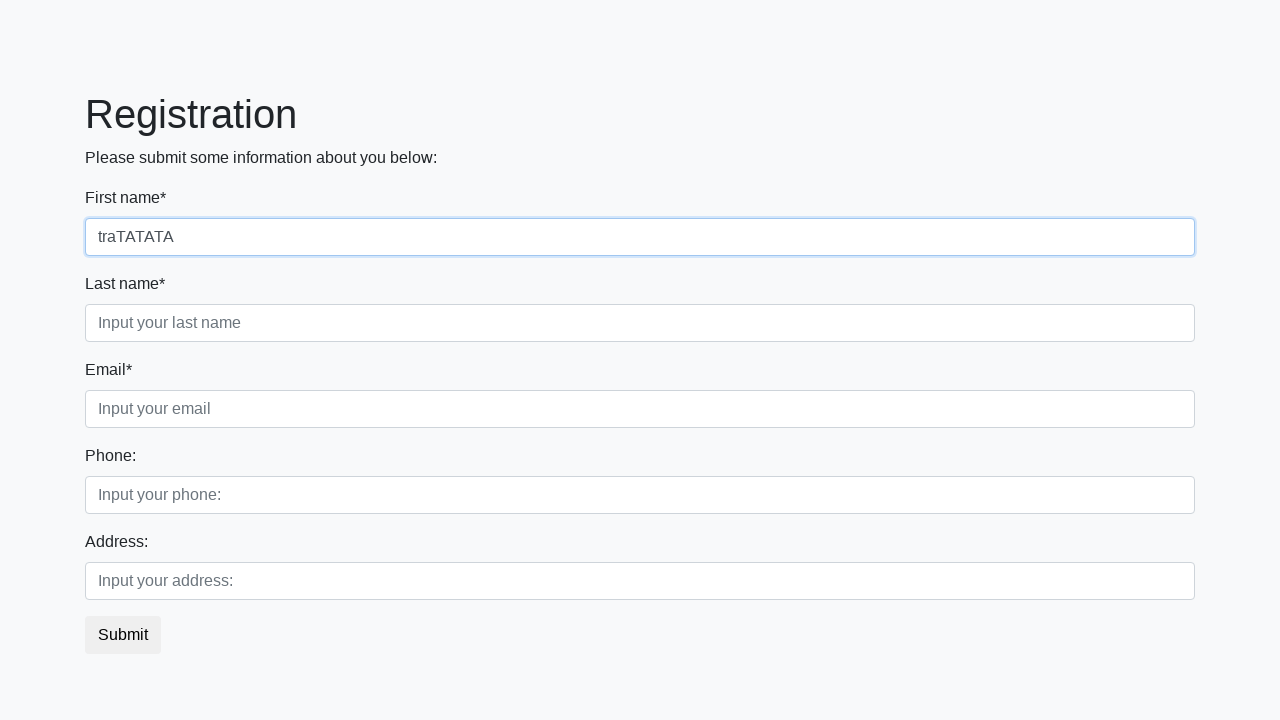

Filled last name field with '123' on div.first_block input.second
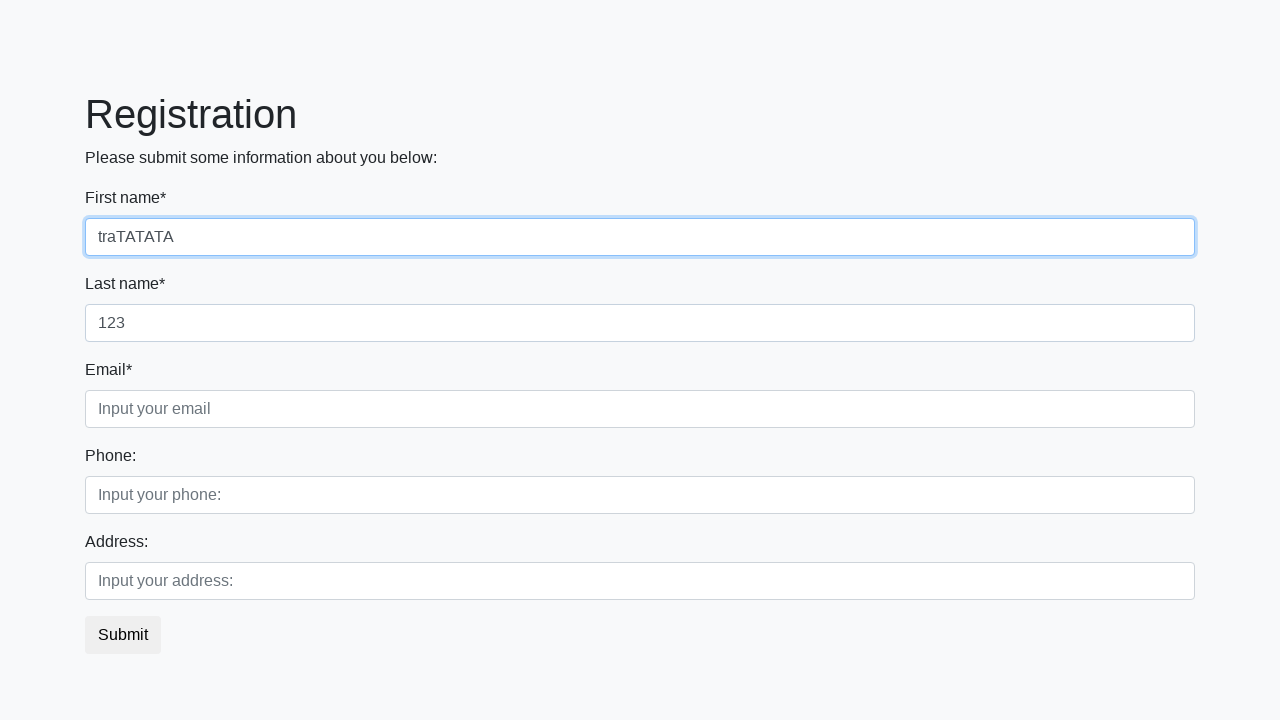

Filled email field with 'Adwdawd@mail.tt' on div.first_block input.third
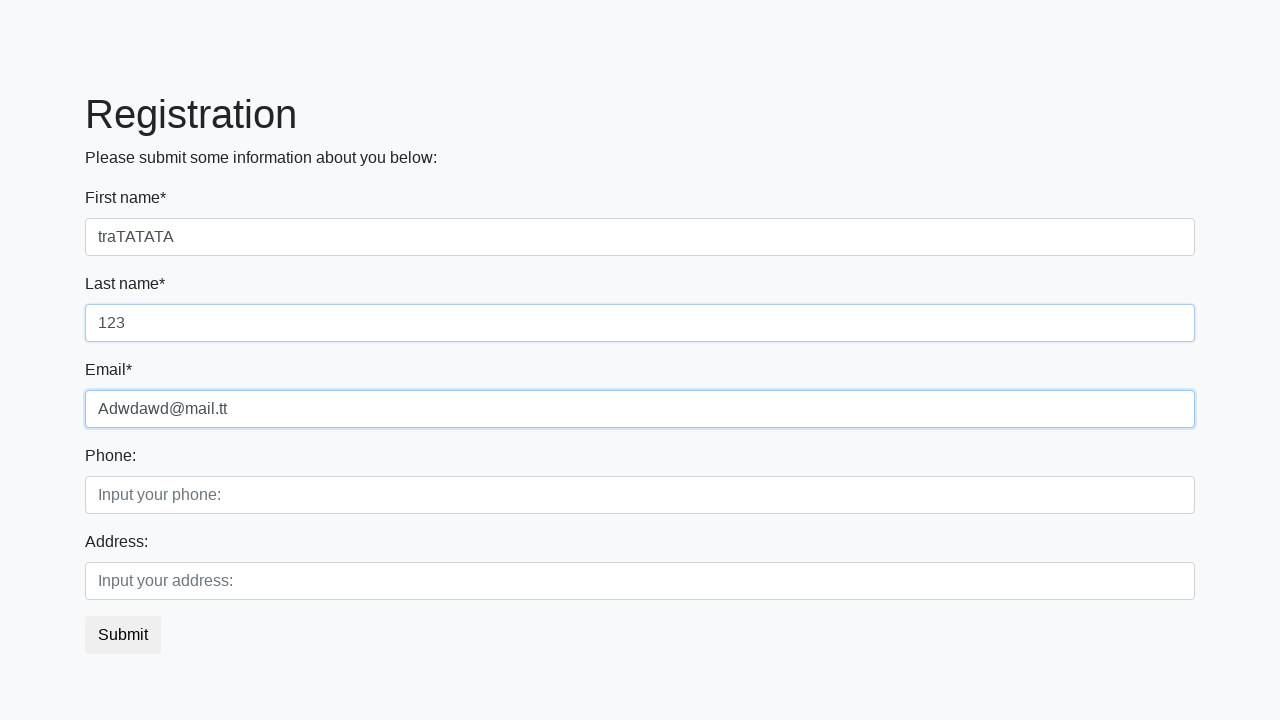

Clicked submit button to register at (123, 635) on button.btn
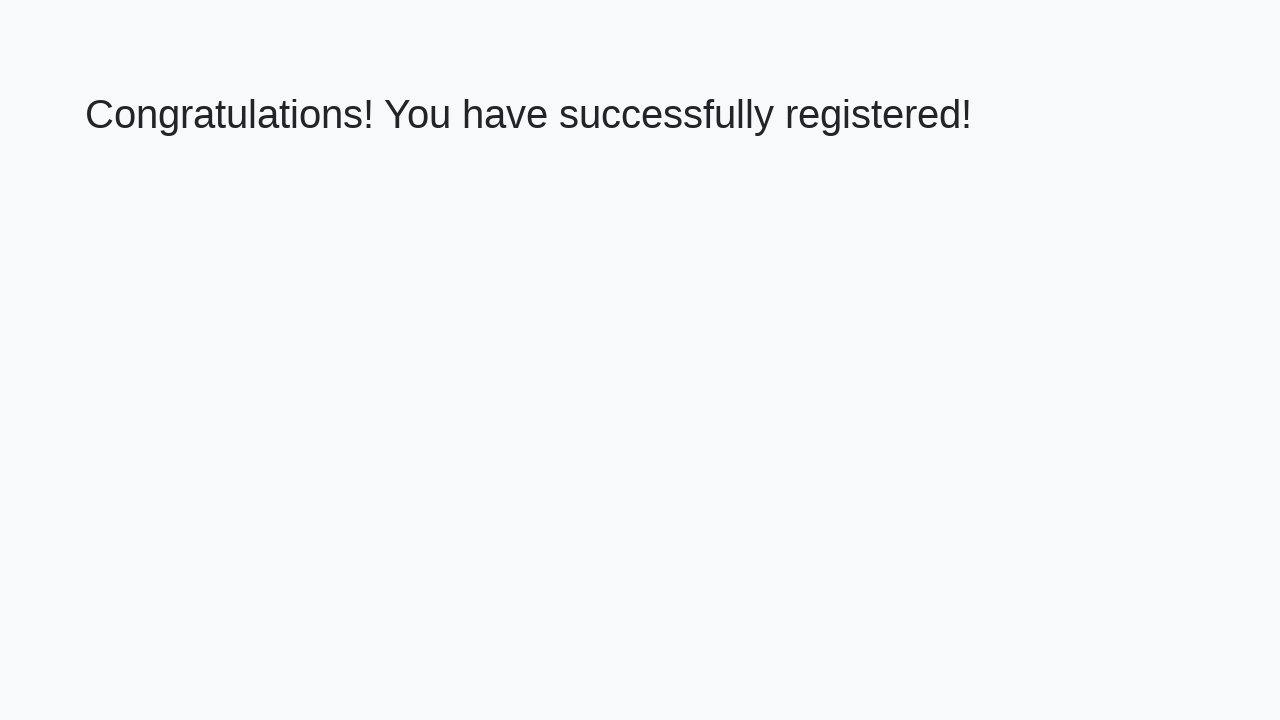

Success message appeared
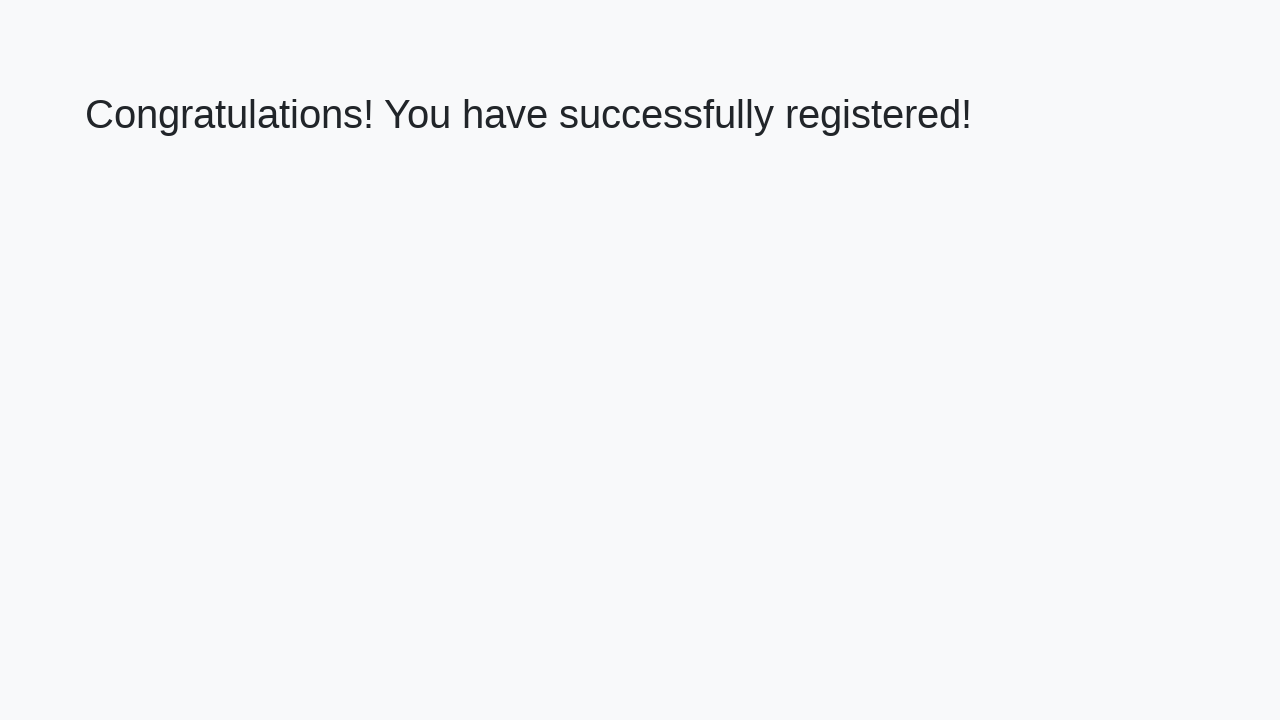

Retrieved success message text
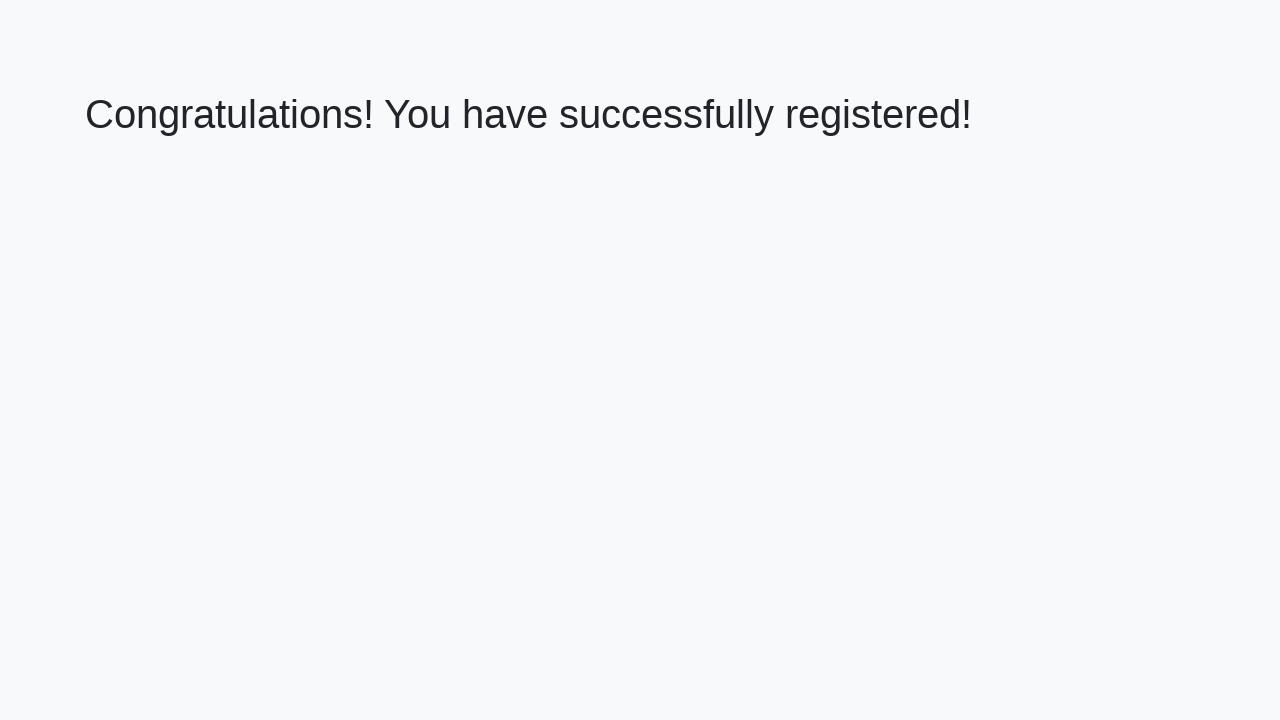

Verified success message matches expected text
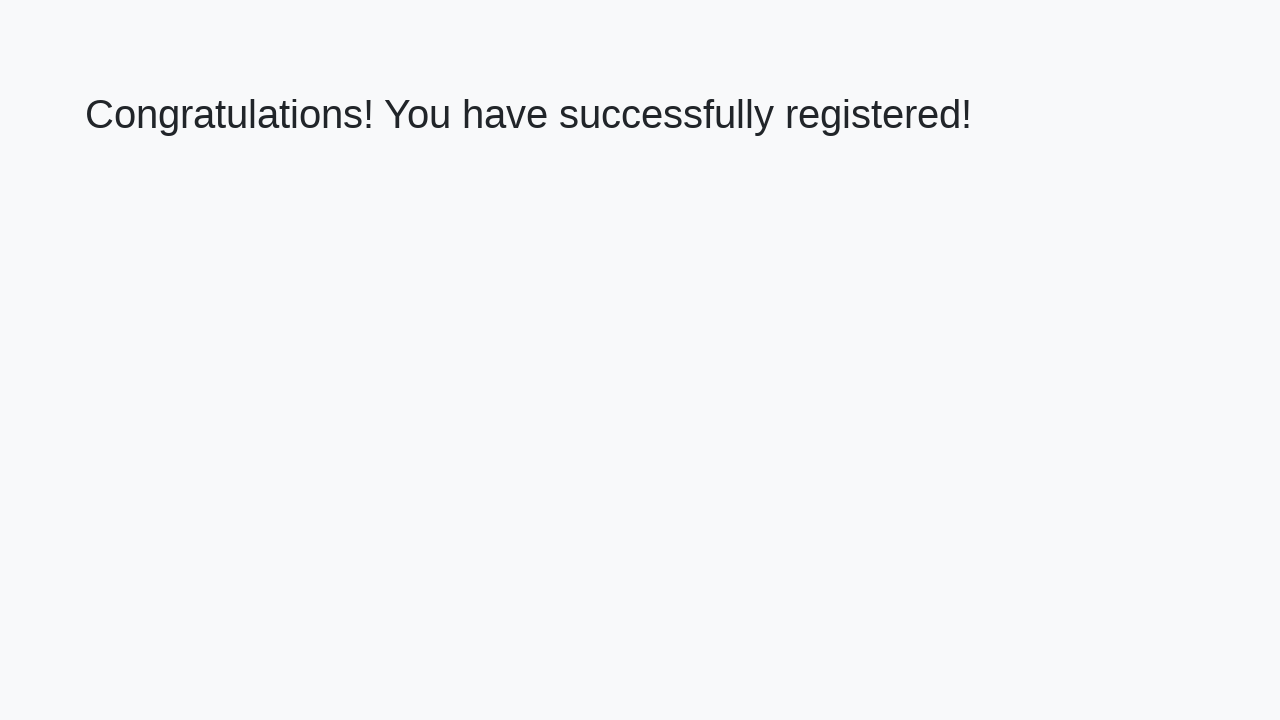

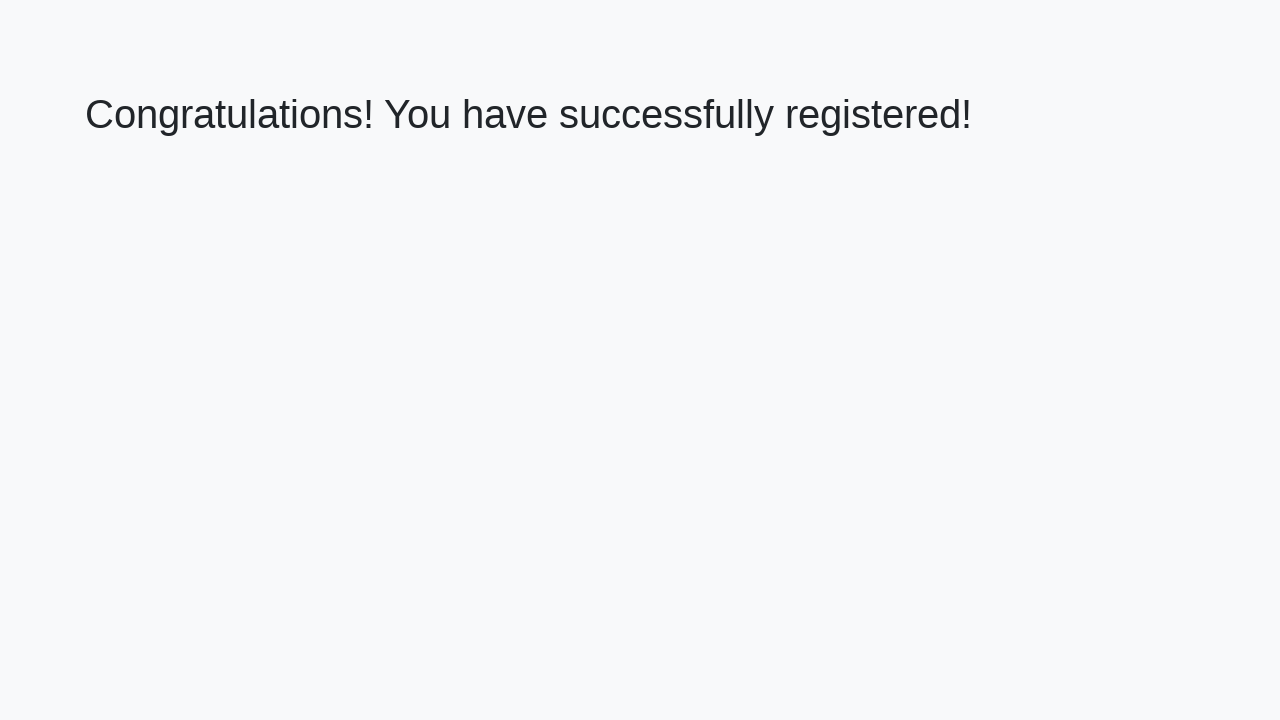